Tests API mocking by intercepting an API request, modifying the response, and verifying the modified content is displayed

Starting URL: https://demo.playwright.dev/api-mocking

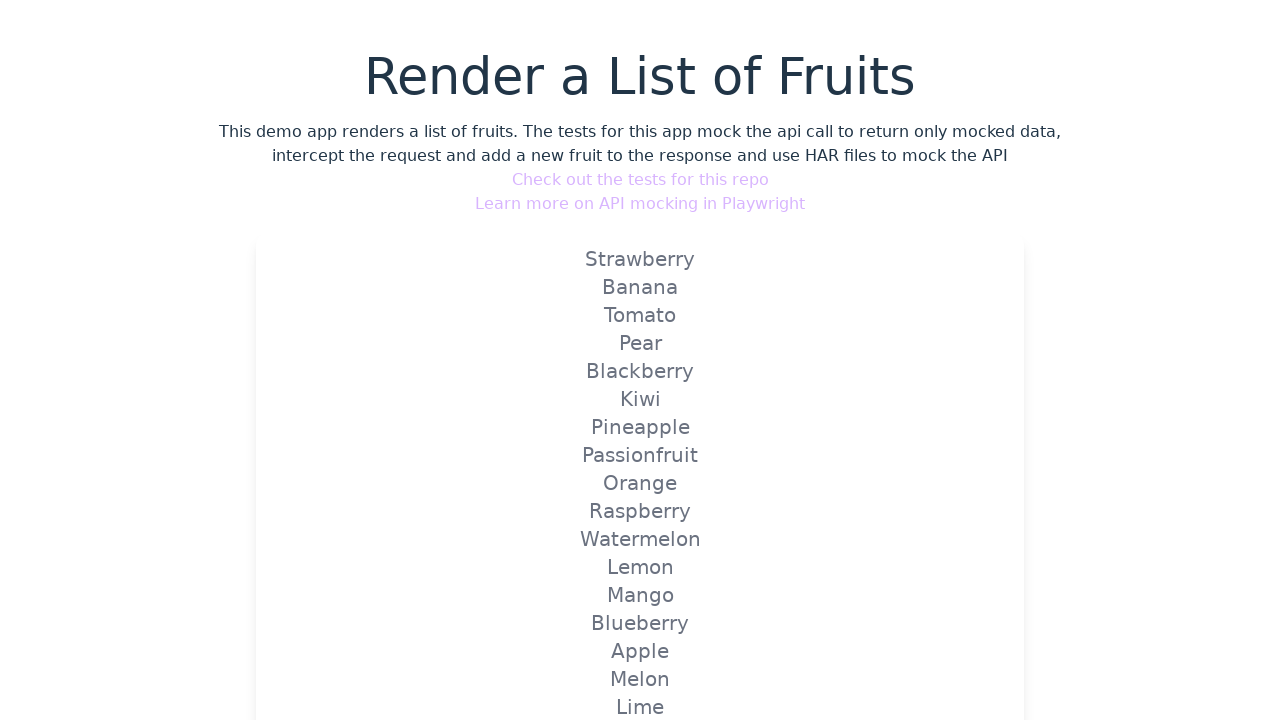

Set up route to intercept and modify API response for fruits endpoint
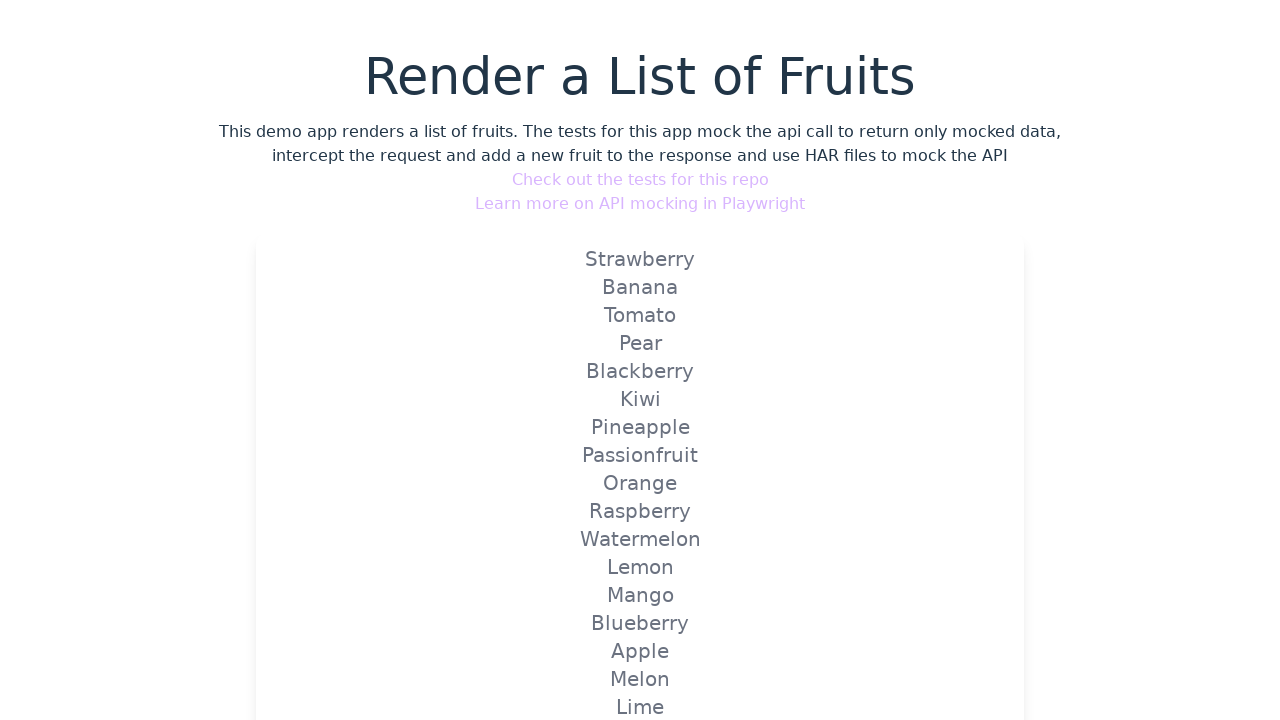

Reloaded page to trigger the mocked API route
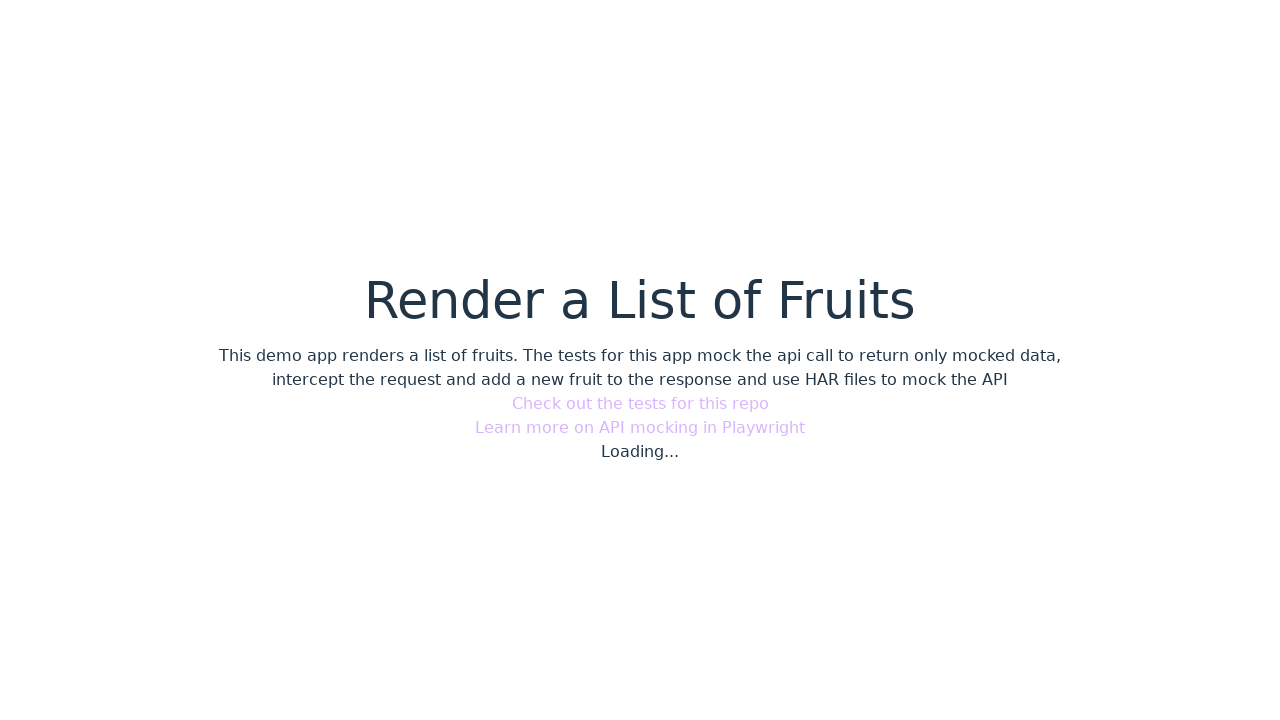

Verified that mocked 'Playwright' fruit item is visible on page
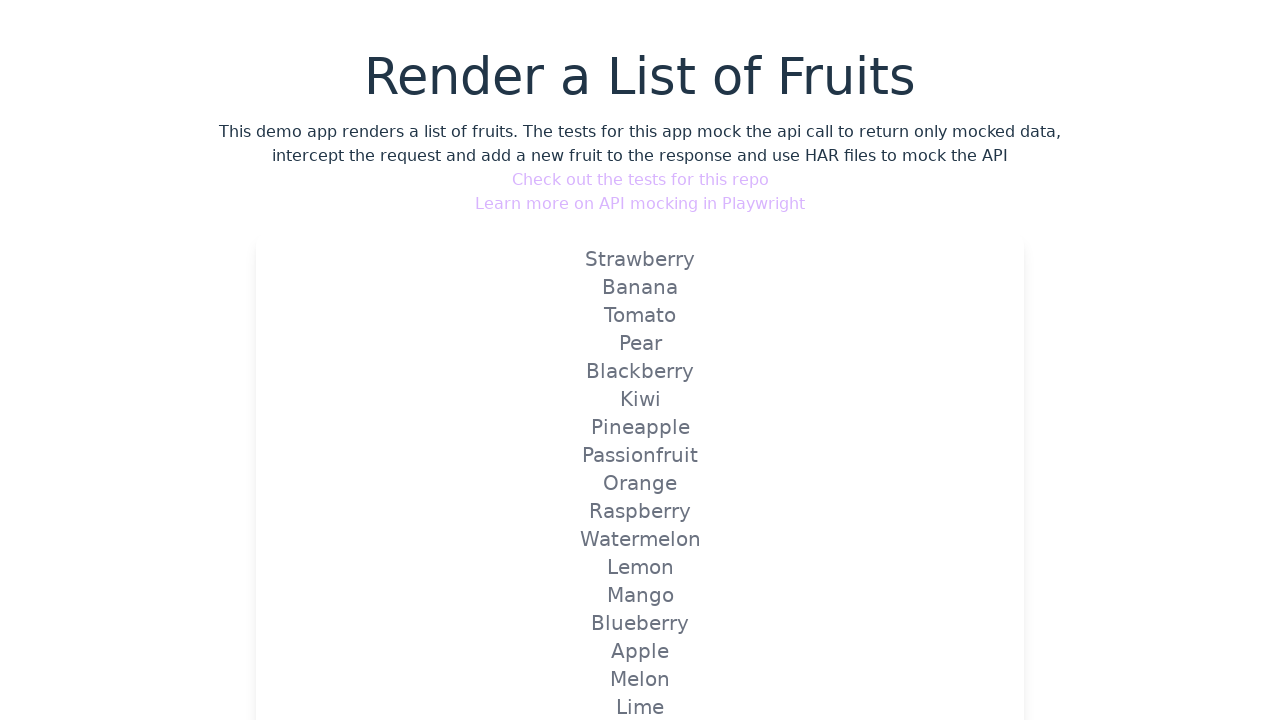

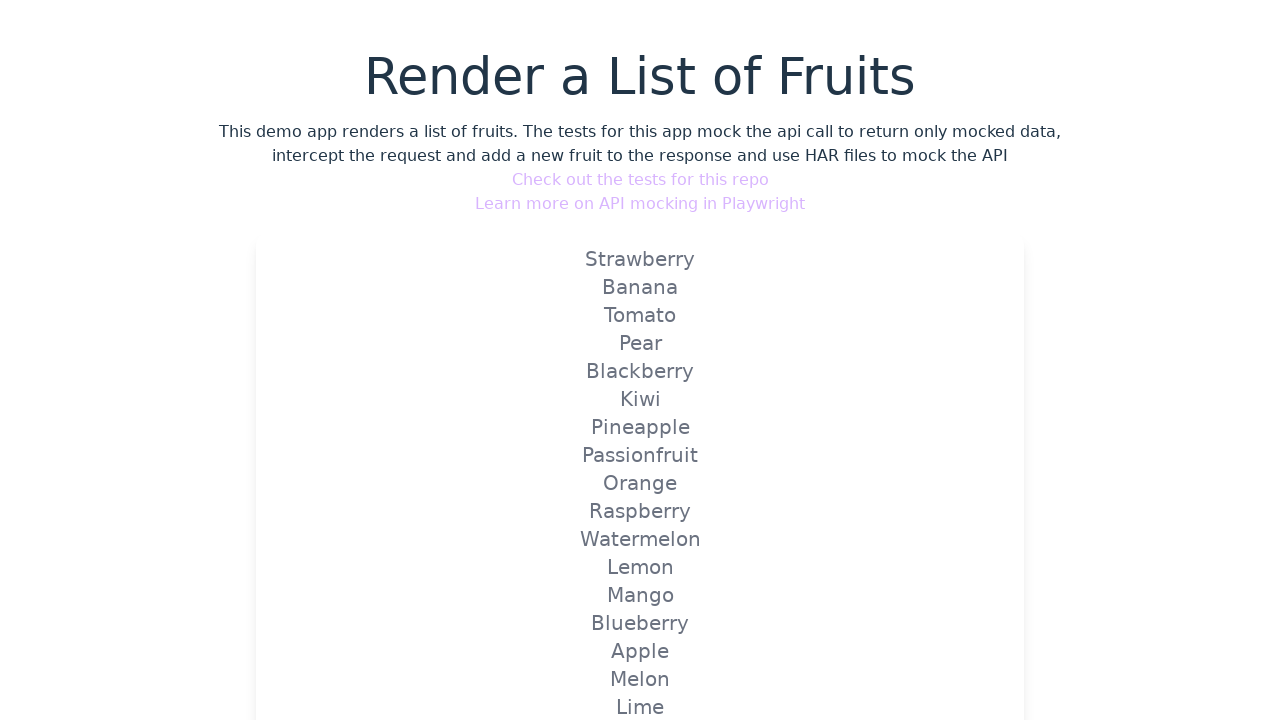